Tests radio button functionality by clicking the "Yes" radio button and verifying it was selected

Starting URL: https://demoqa.com/radio-button

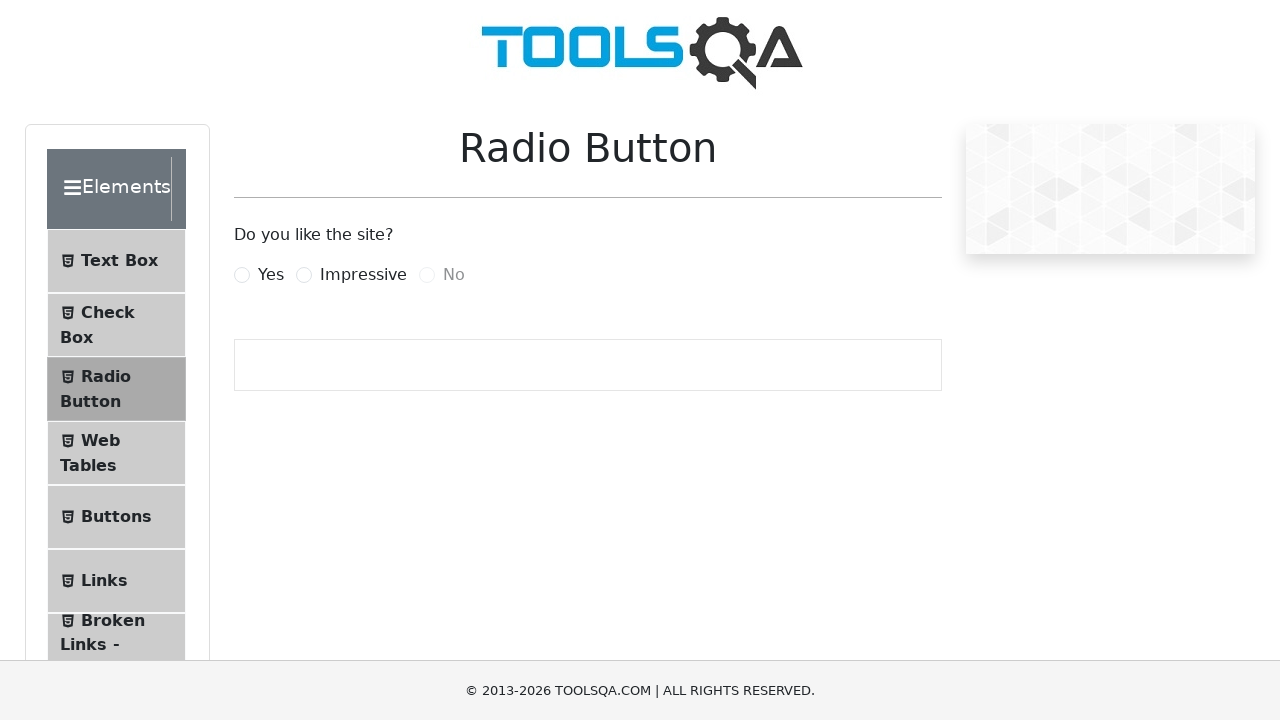

Navigated to radio button demo page
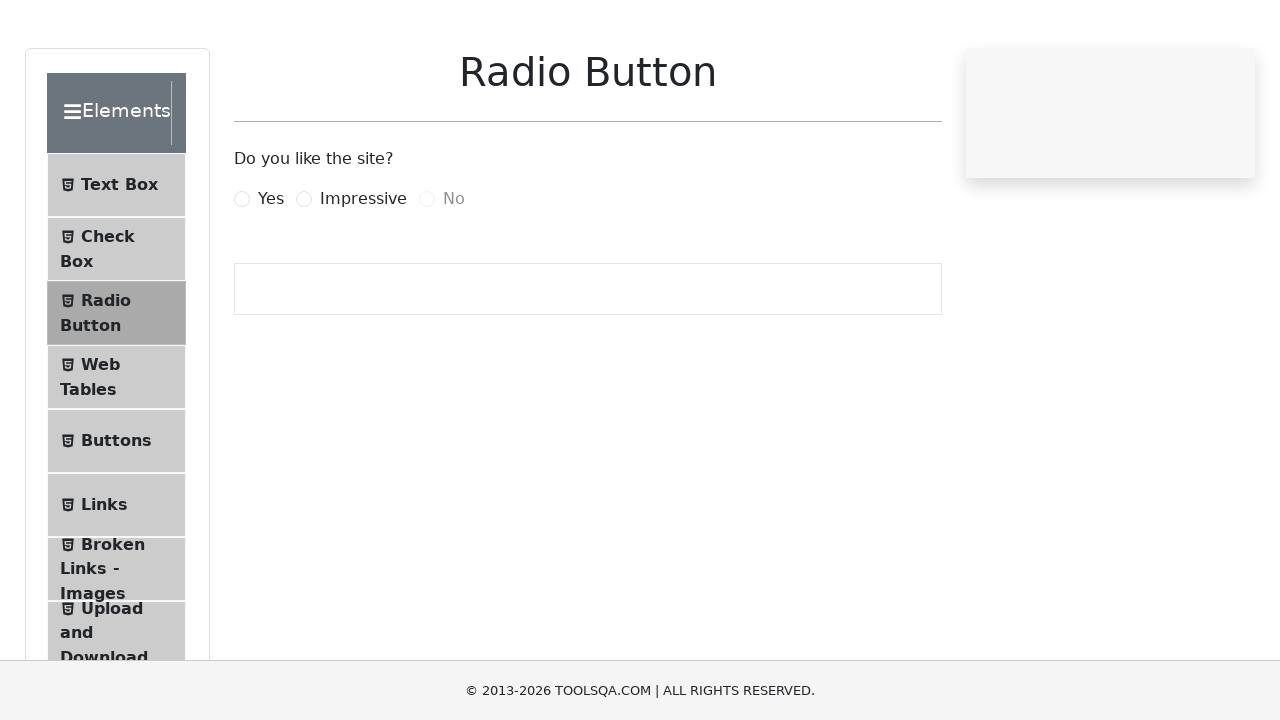

Clicked the 'Yes' radio button at (271, 275) on xpath=//label[text()="Yes"]
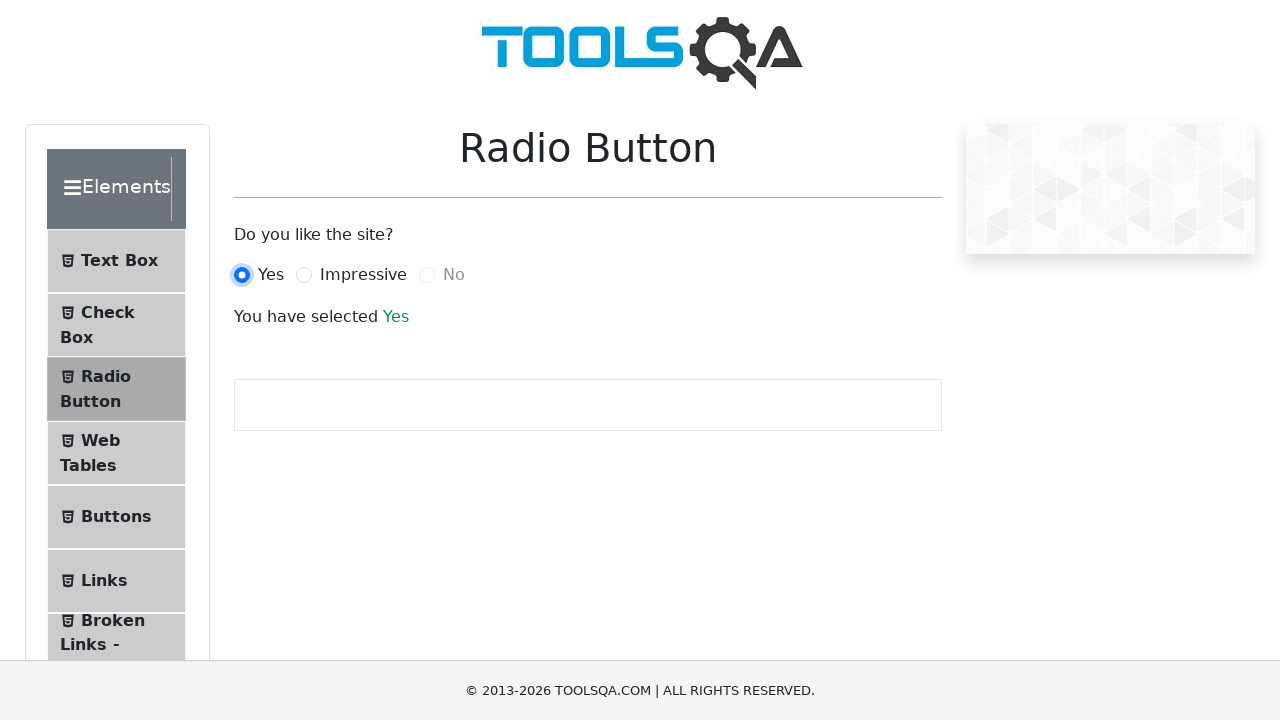

Verified 'Yes' radio button is selected and visible
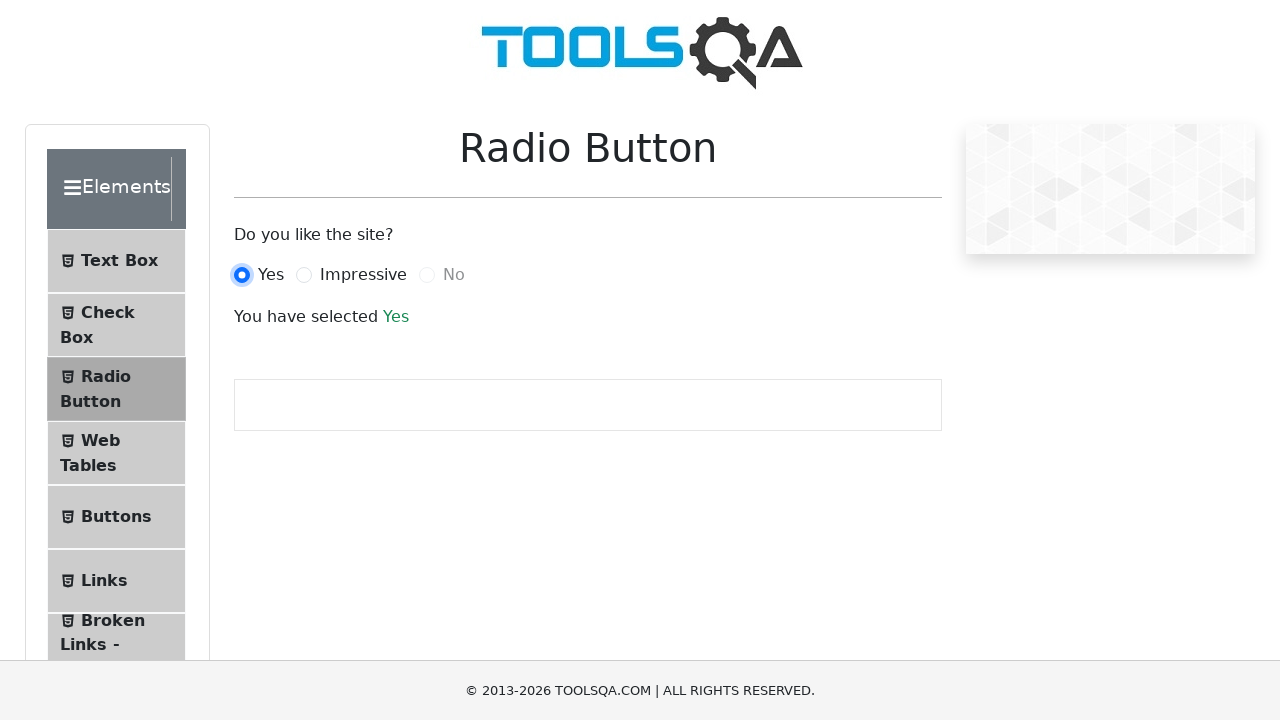

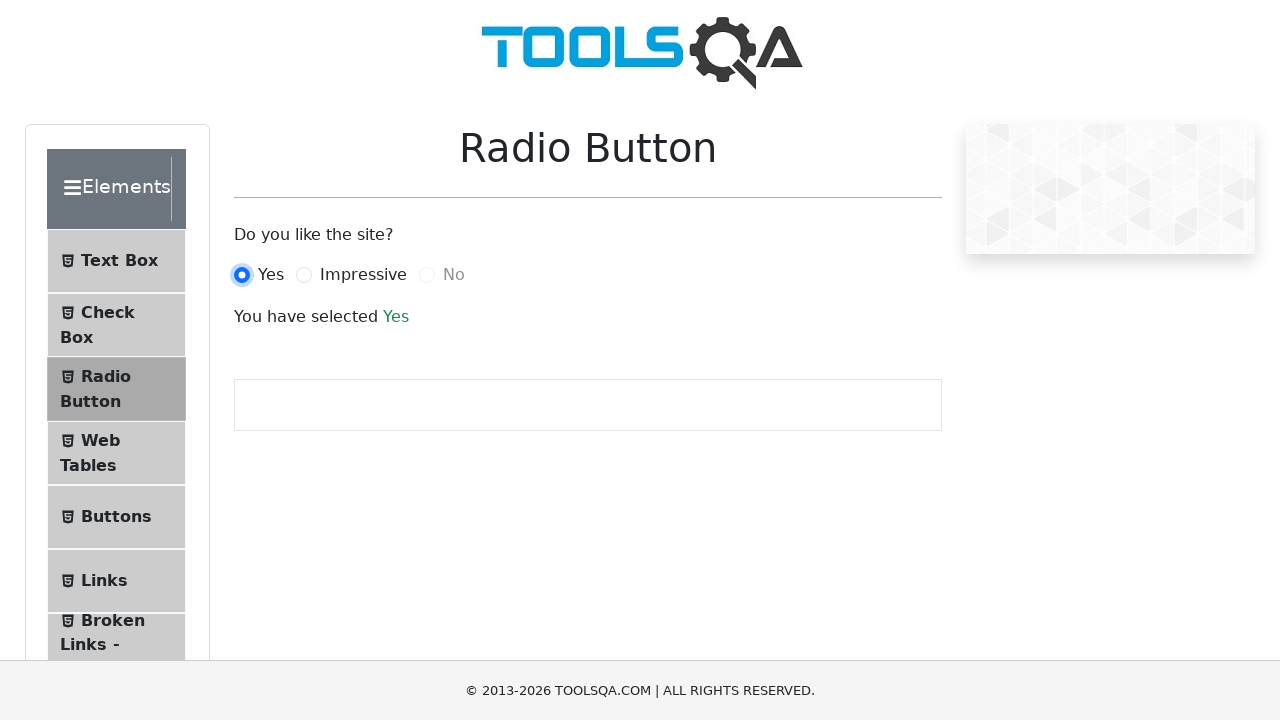